Tests toggle switch functionality on W3Schools by clicking the toggle switch twice to turn it on and off

Starting URL: https://www.w3schools.com/howto/howto_css_switch.asp

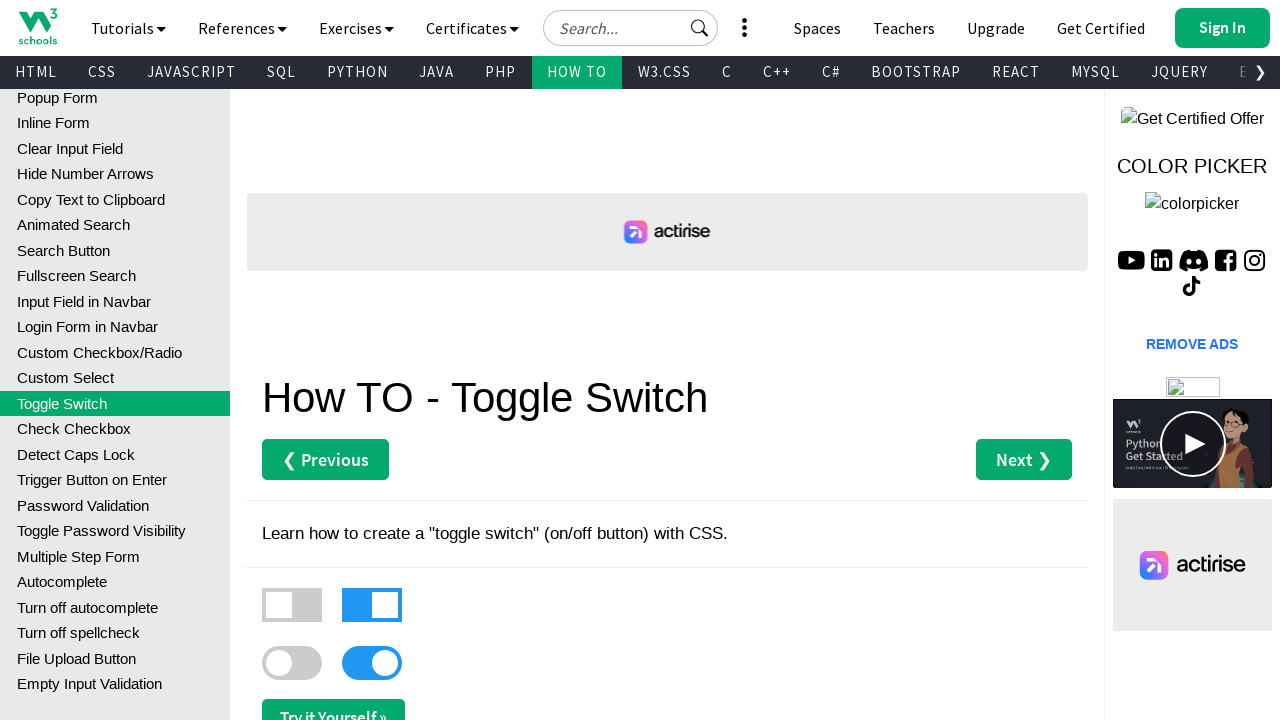

Waited for page to load
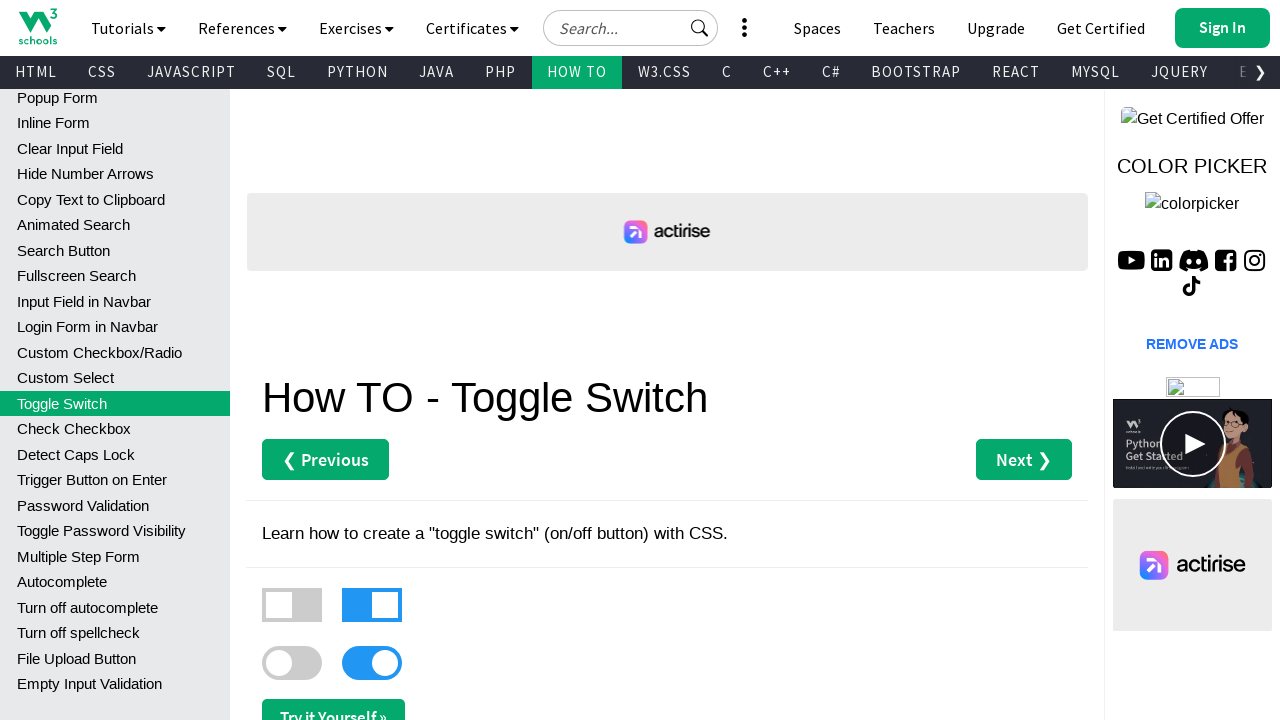

Clicked toggle switch to turn it on at (292, 663) on xpath=//*[@id="main"]/label[3]/div
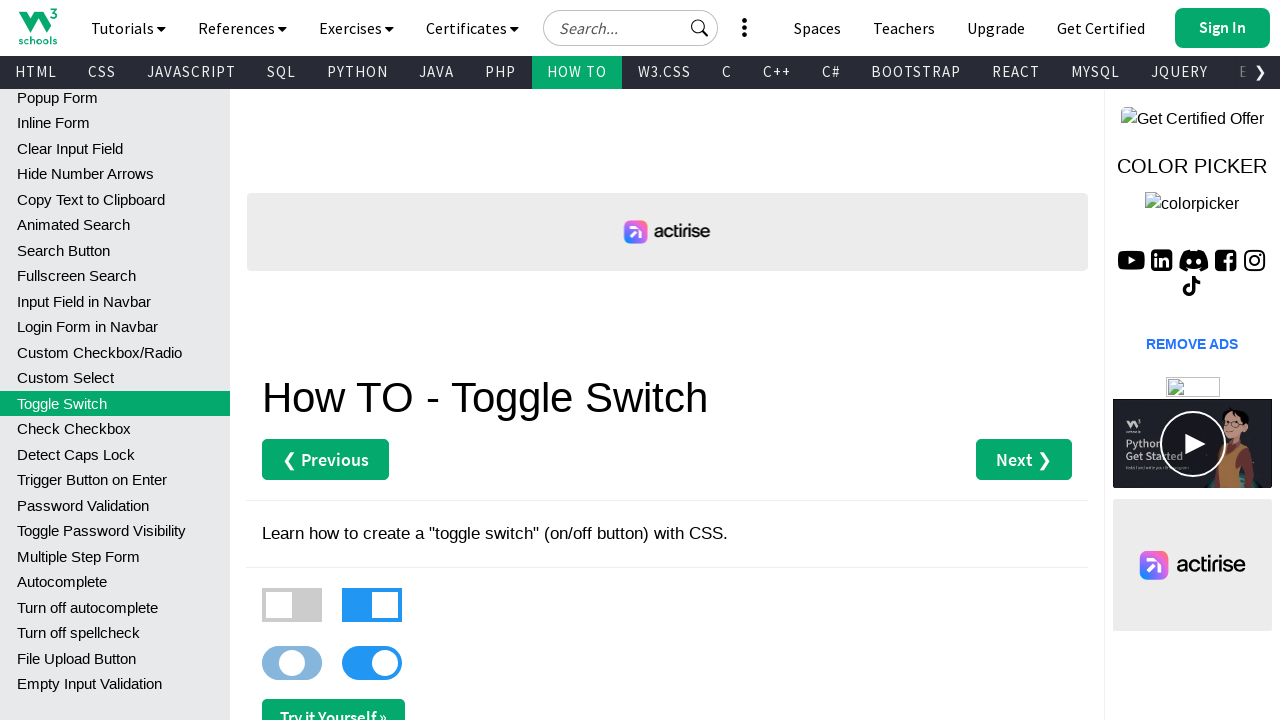

Waited to observe toggle switch turned on
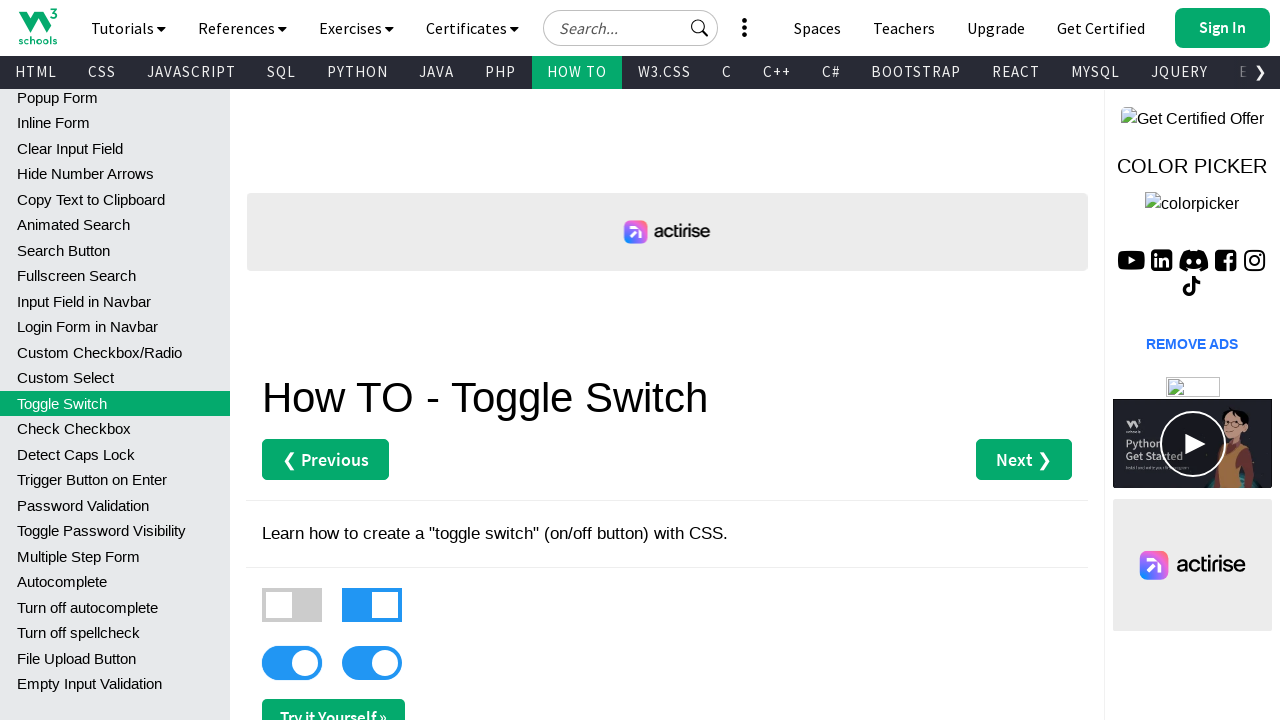

Clicked toggle switch to turn it off at (292, 663) on xpath=//*[@id="main"]/label[3]/div
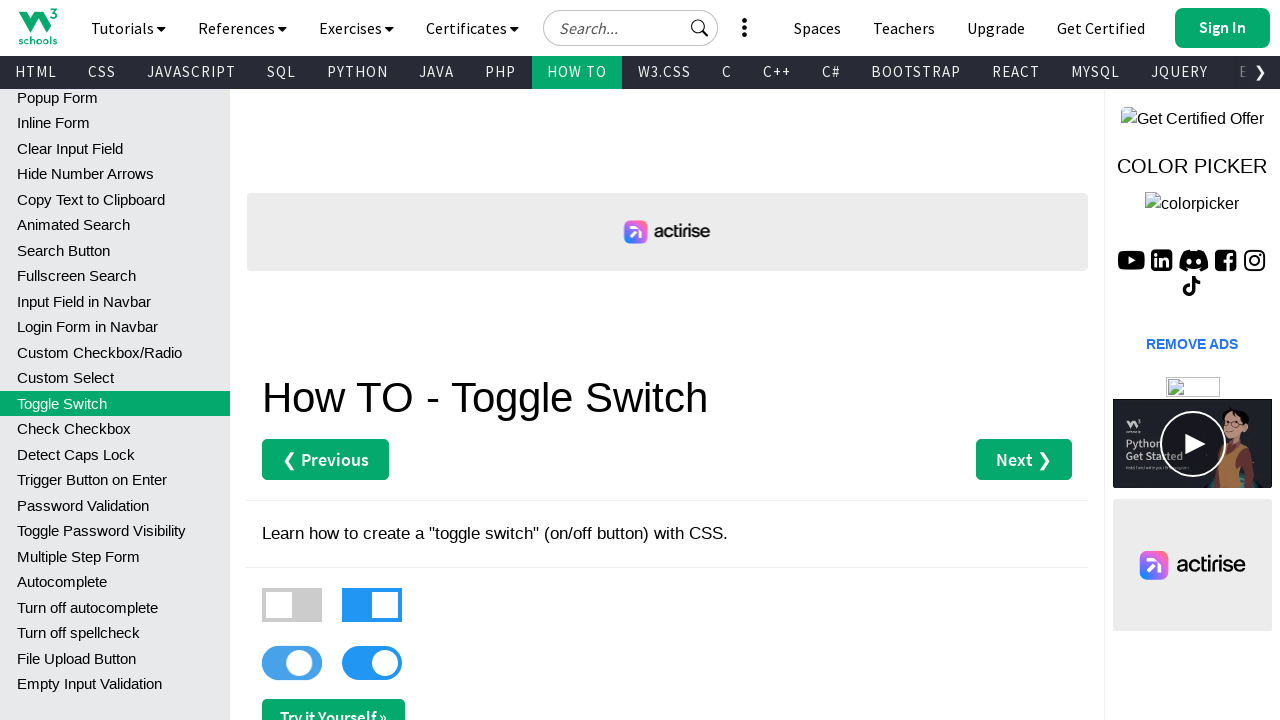

Waited to observe toggle switch turned off
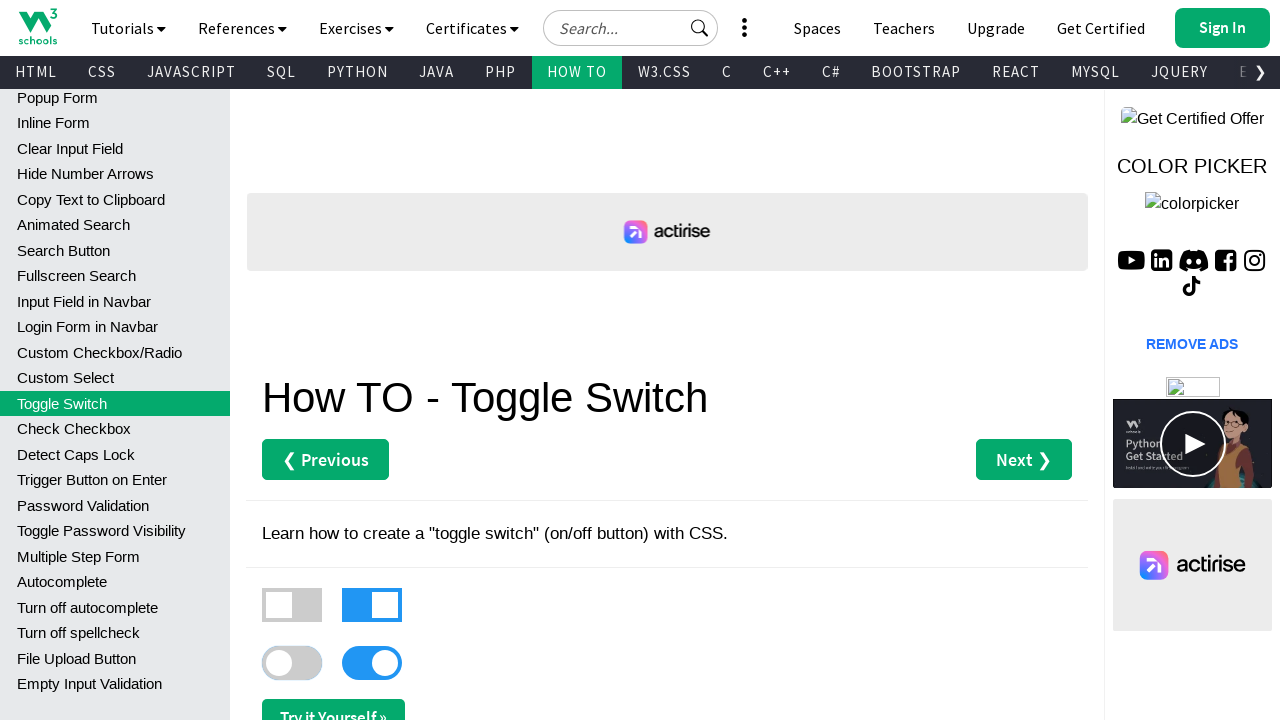

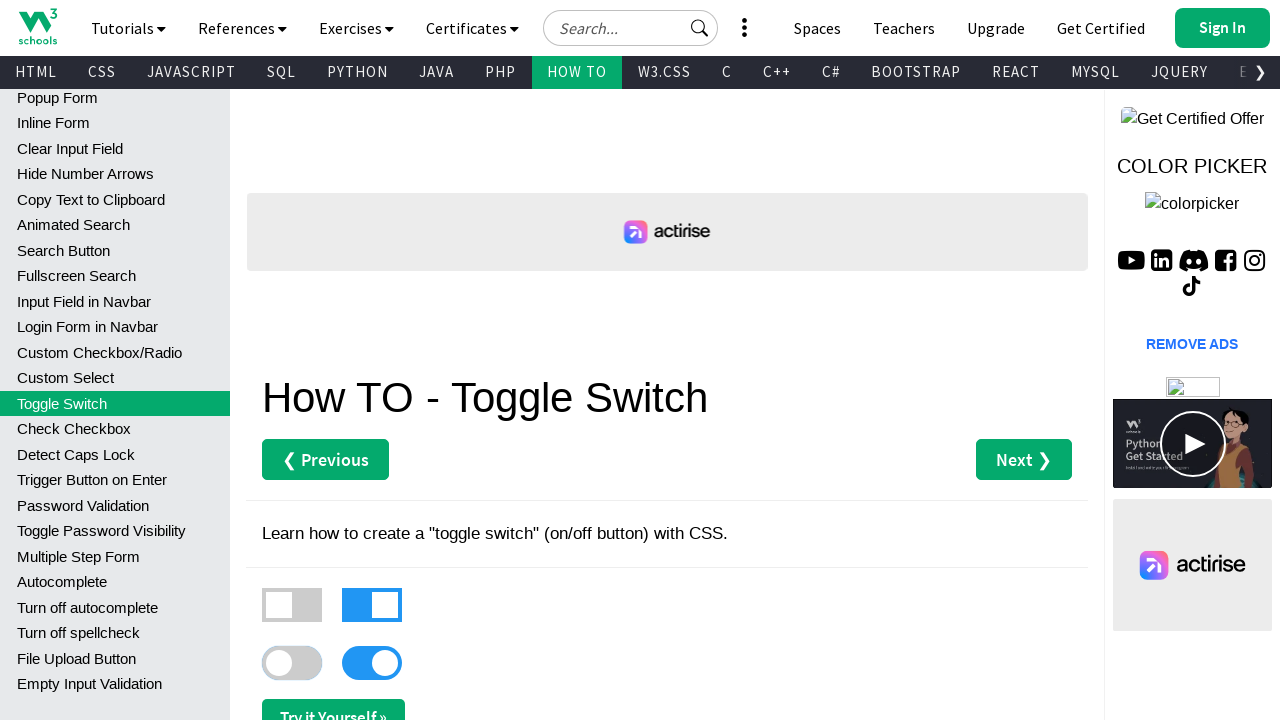